Tests that Clear completed button is hidden when there are no completed items

Starting URL: https://demo.playwright.dev/todomvc

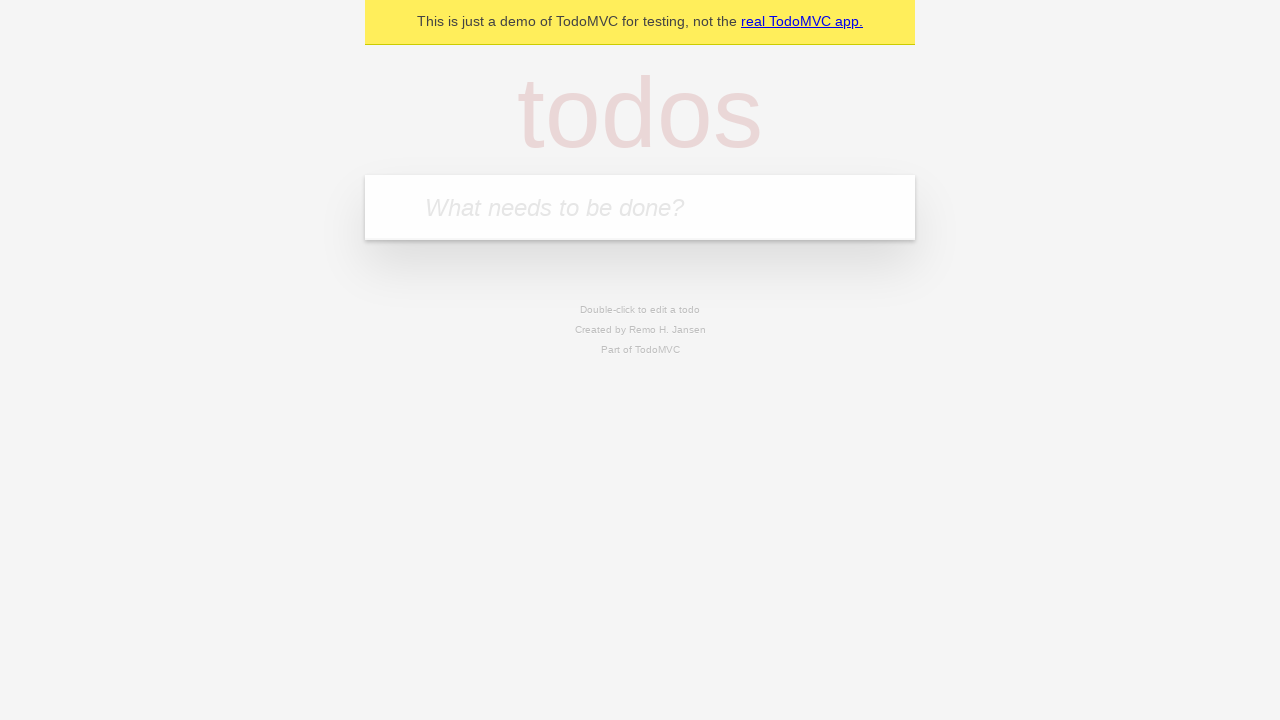

Filled todo input with 'buy some cheese' on internal:attr=[placeholder="What needs to be done?"i]
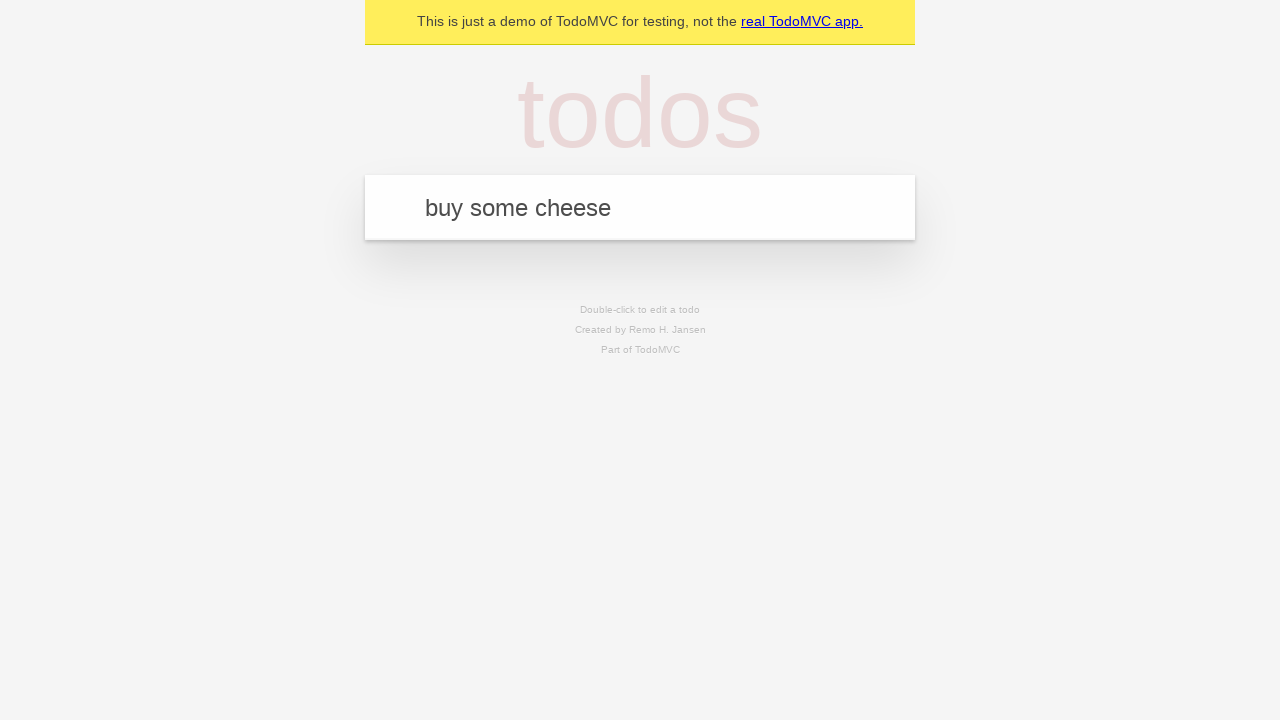

Pressed Enter to create todo 'buy some cheese' on internal:attr=[placeholder="What needs to be done?"i]
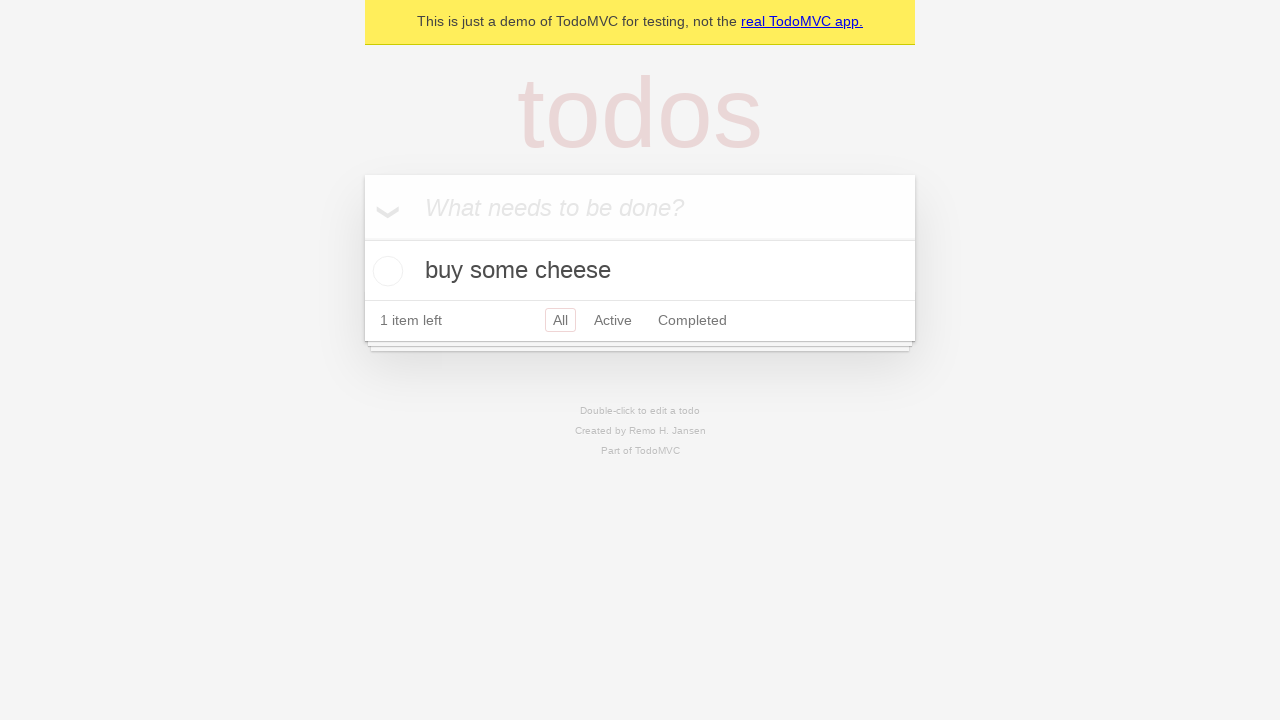

Filled todo input with 'feed the cat' on internal:attr=[placeholder="What needs to be done?"i]
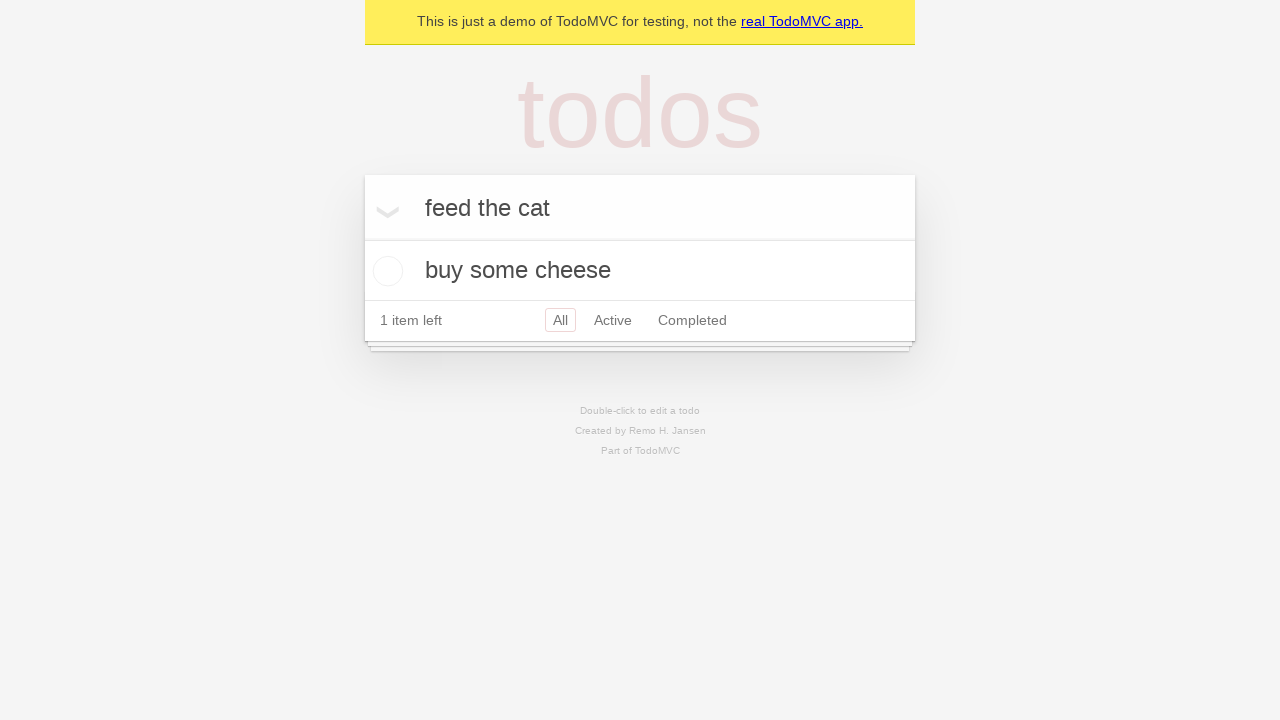

Pressed Enter to create todo 'feed the cat' on internal:attr=[placeholder="What needs to be done?"i]
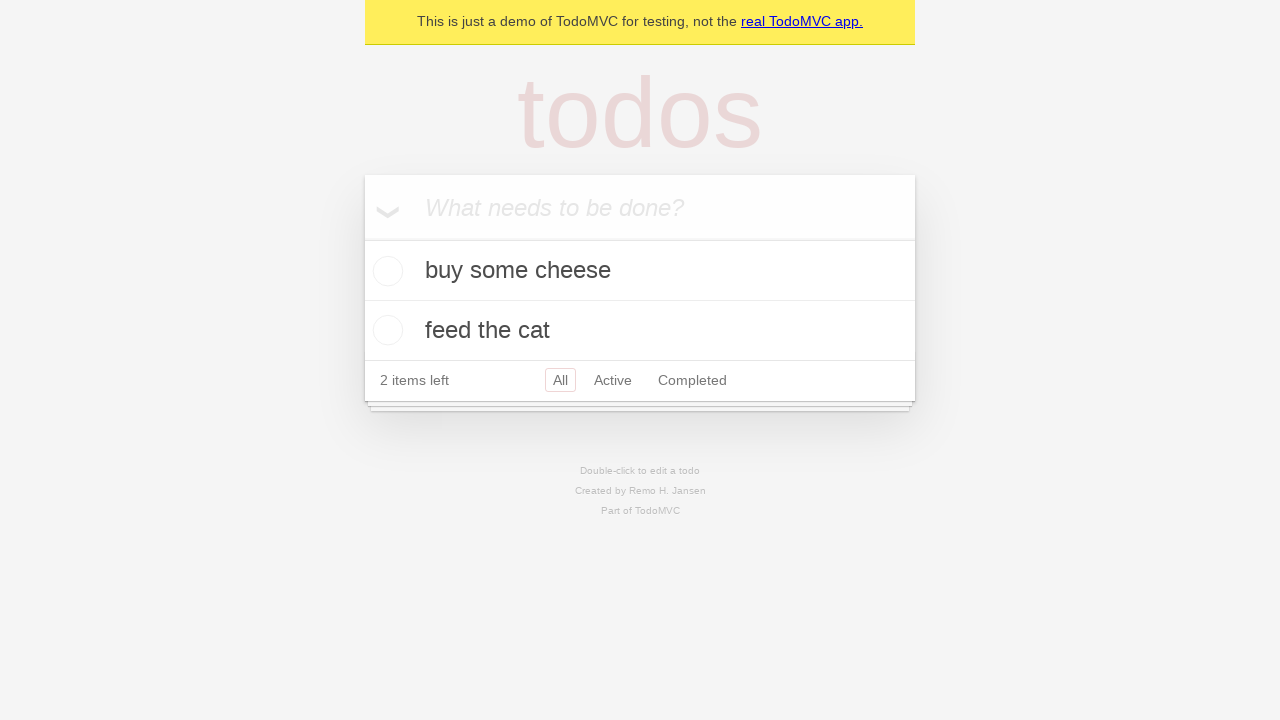

Filled todo input with 'book a doctors appointment' on internal:attr=[placeholder="What needs to be done?"i]
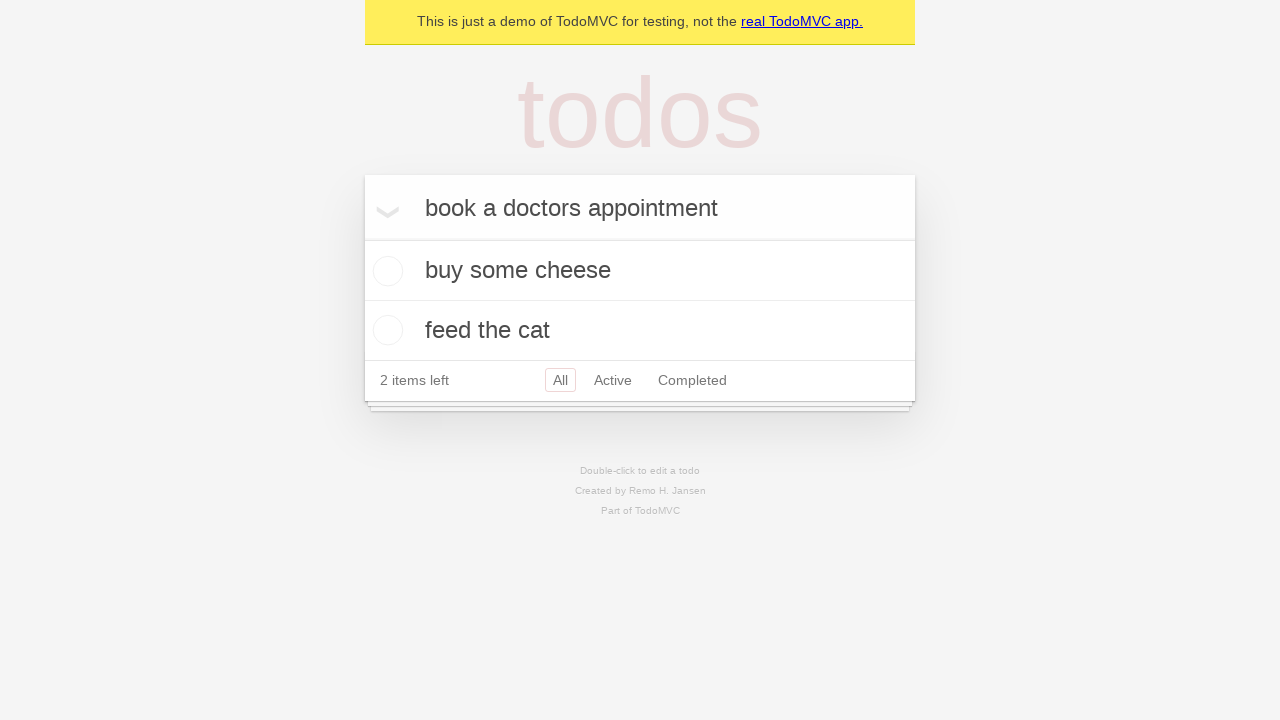

Pressed Enter to create todo 'book a doctors appointment' on internal:attr=[placeholder="What needs to be done?"i]
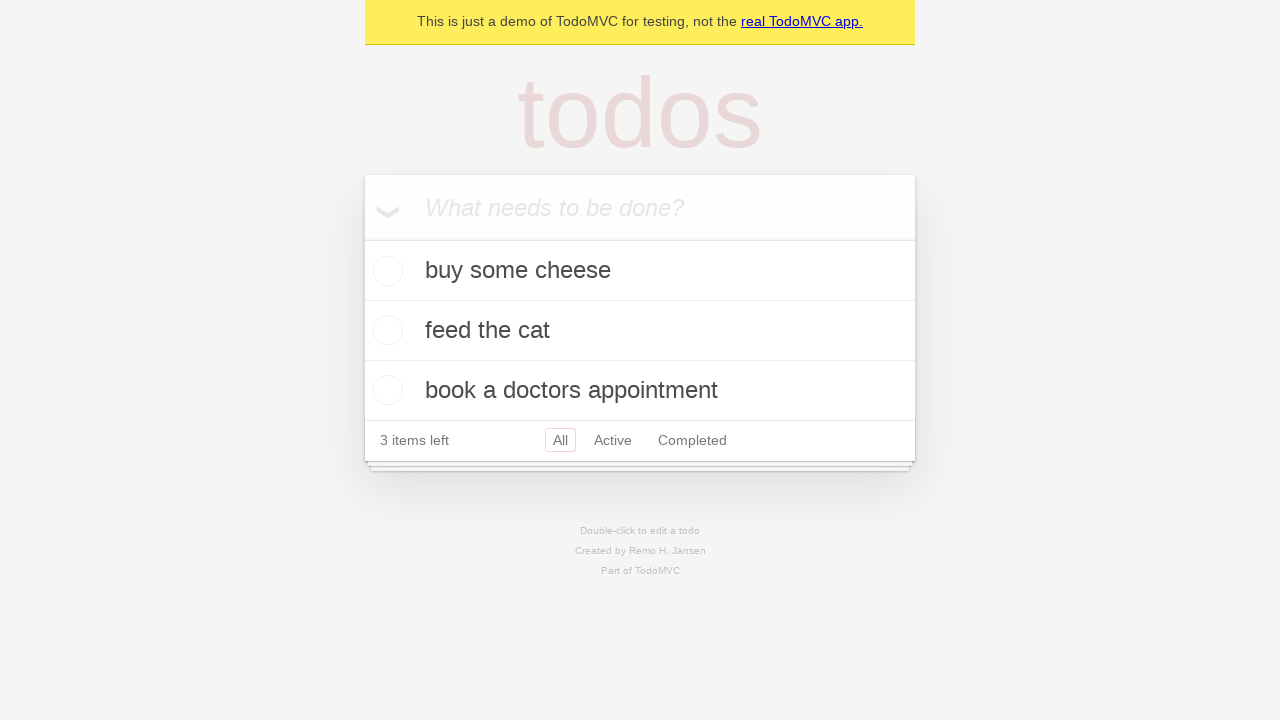

Waited for all 3 todos to be created
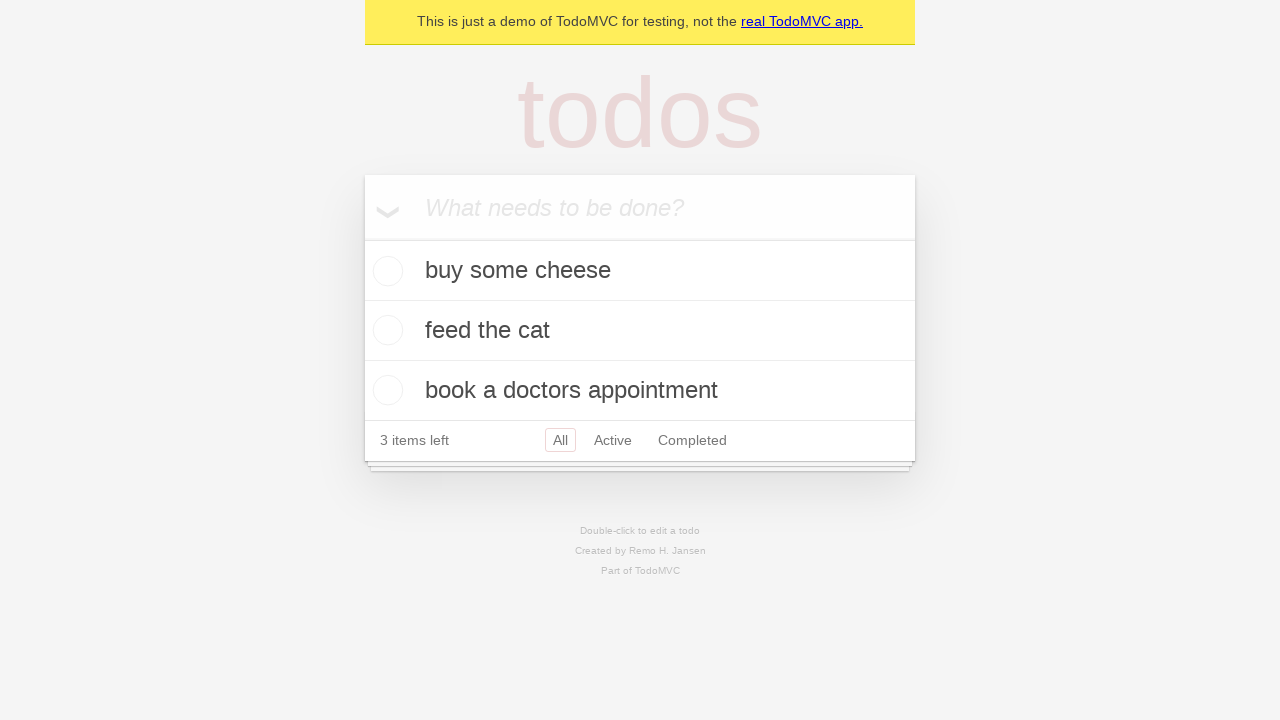

Checked the first todo item as completed at (385, 271) on .todo-list li .toggle >> nth=0
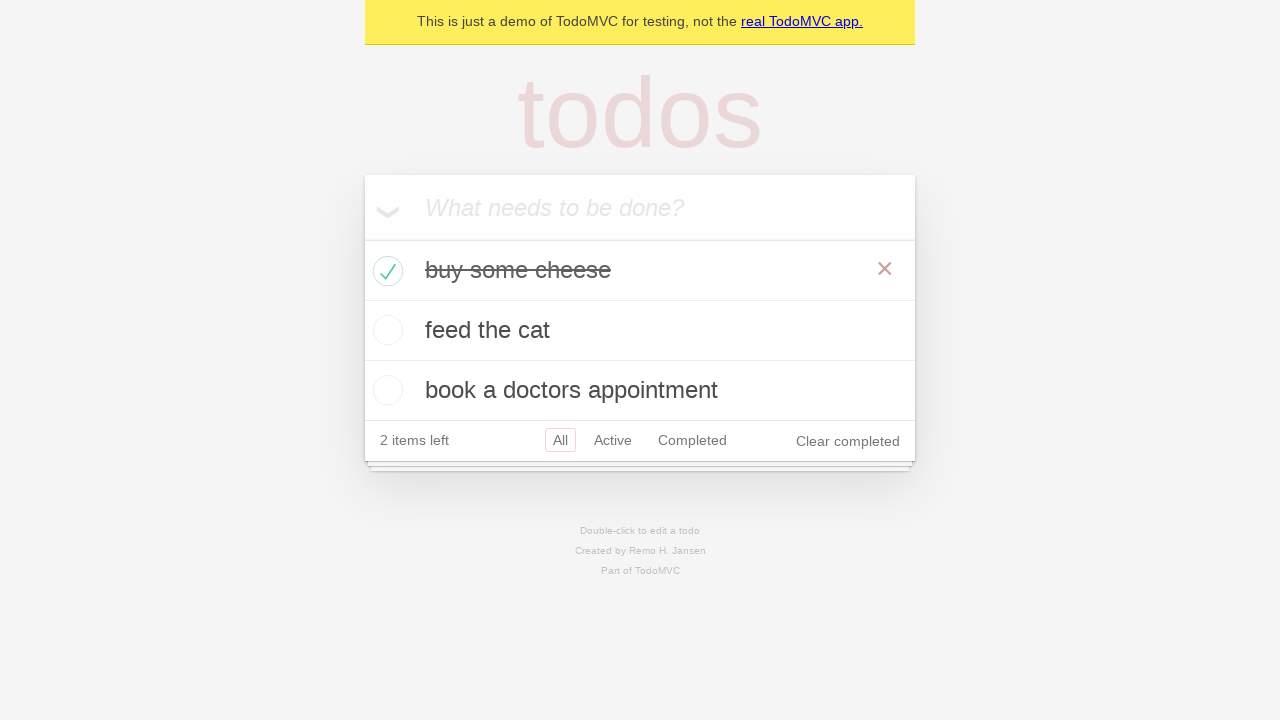

Clicked 'Clear completed' button to remove completed todos at (848, 441) on internal:role=button[name="Clear completed"i]
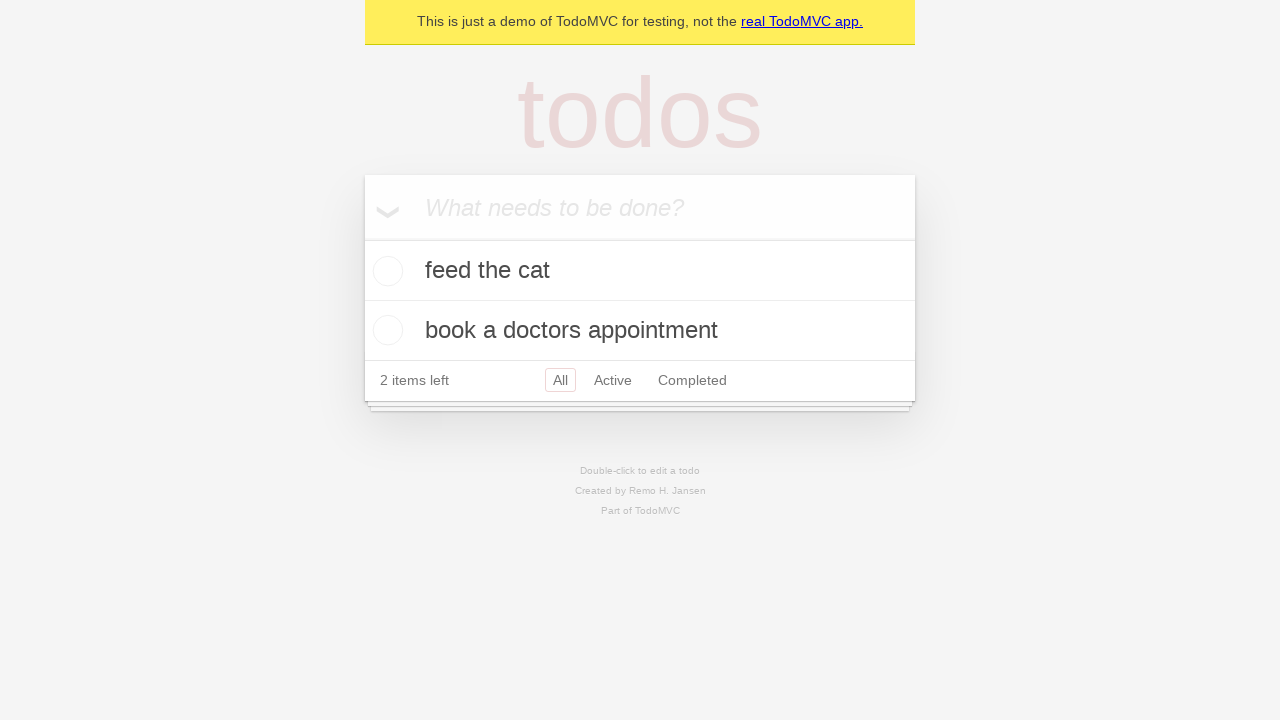

Verified that 'Clear completed' button is hidden when no completed items remain
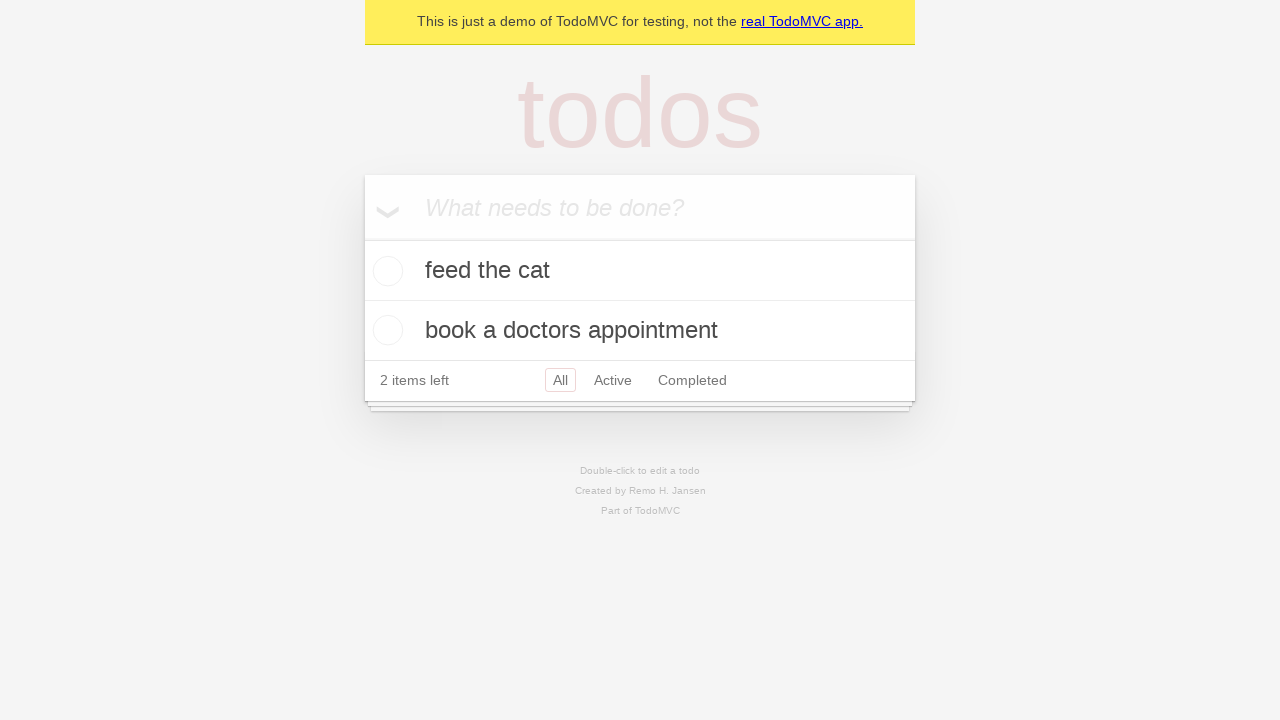

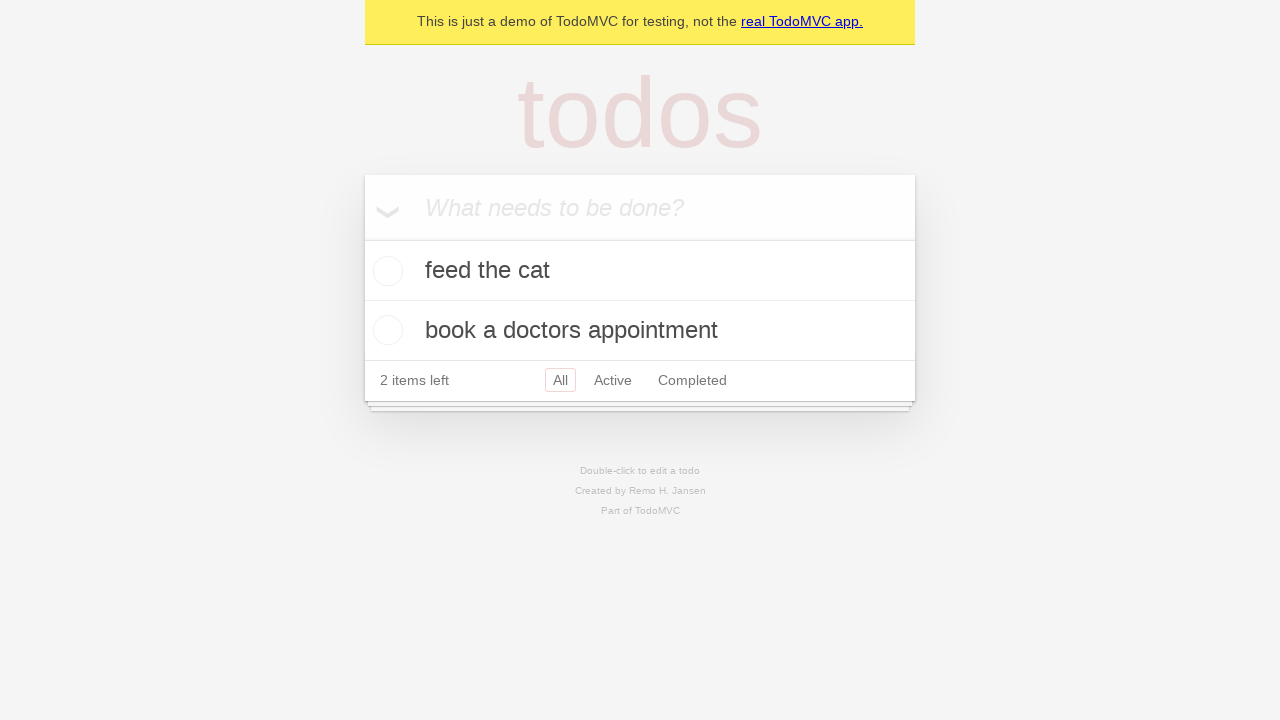